Navigates through Selenium documentation to the wheel actions page and demonstrates various scrolling techniques including scroll to element and scroll from origin

Starting URL: https://www.selenium.dev/

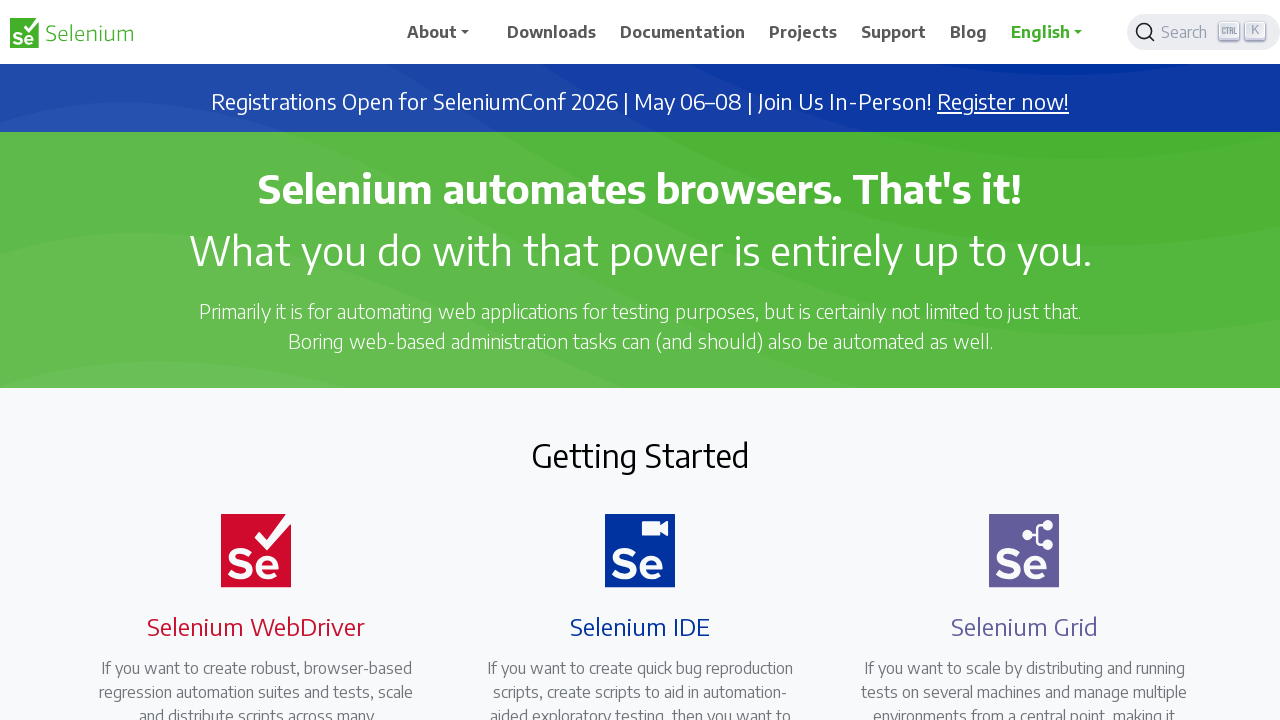

Clicked Documentation menu at (683, 32) on xpath=//span[text()='Documentation']
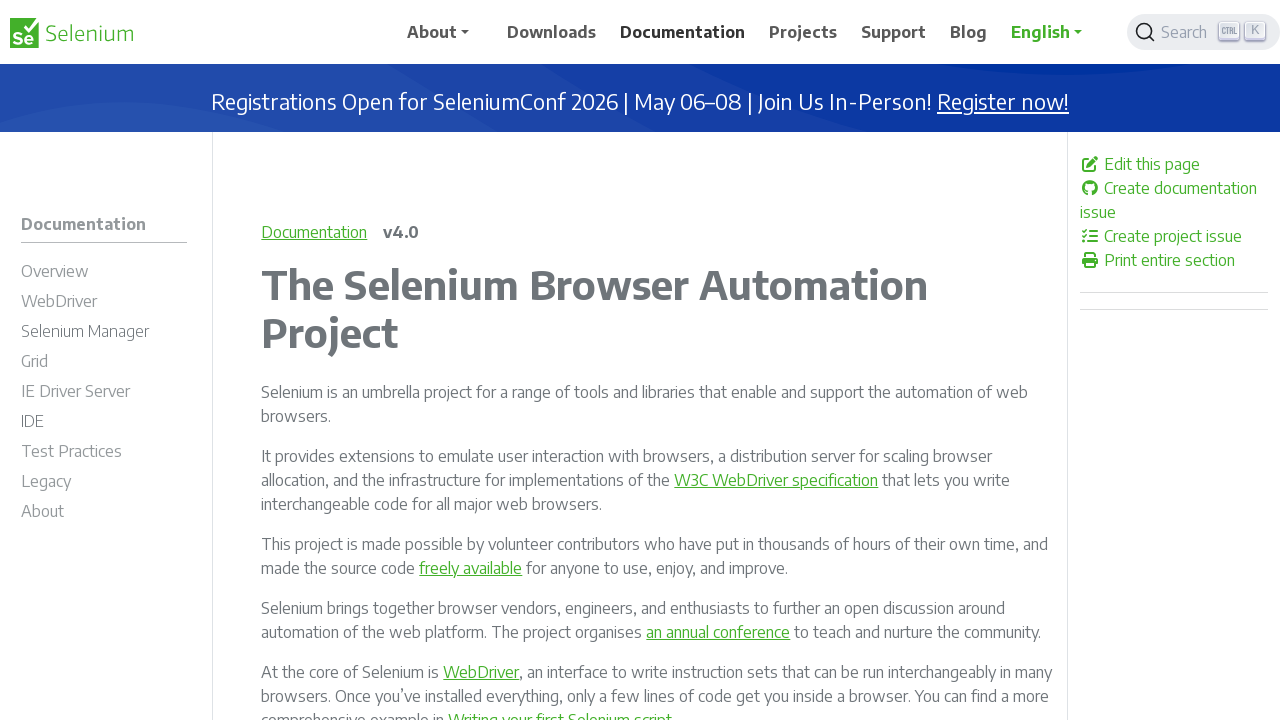

Clicked WebDriver section in documentation at (104, 304) on #m-documentationwebdriver
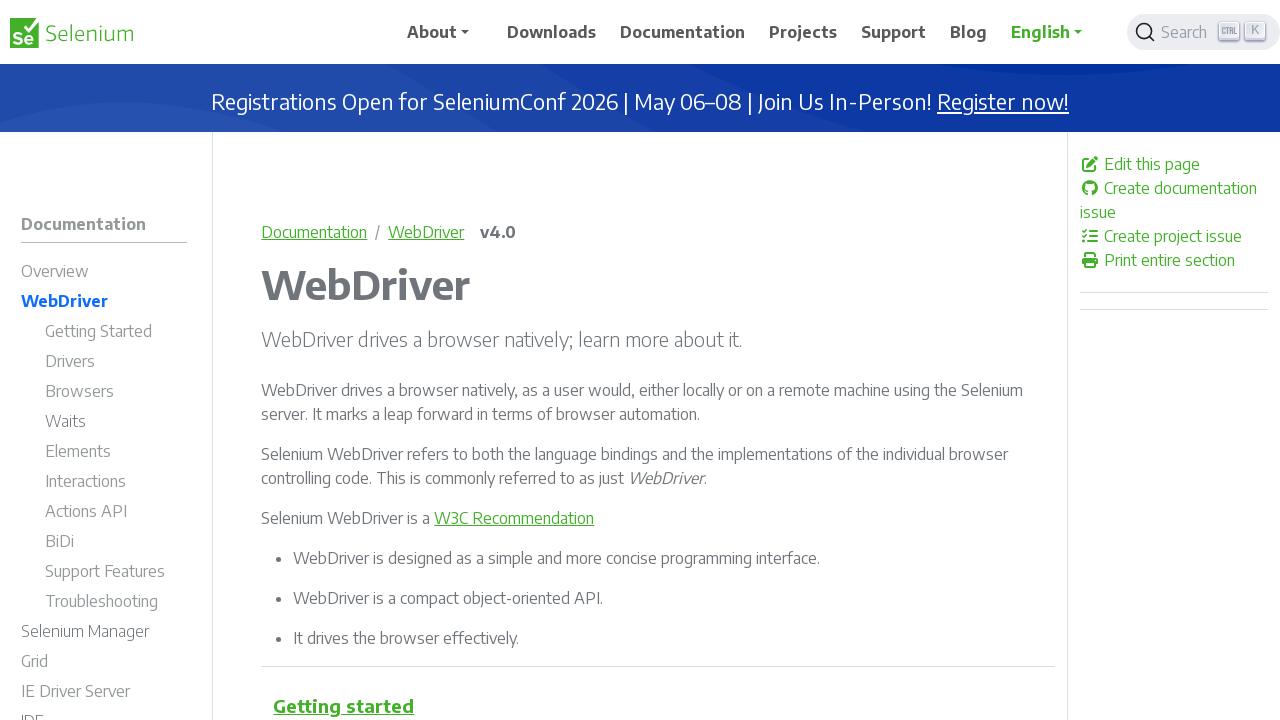

Clicked Actions API section at (116, 514) on #m-documentationwebdriveractions_api
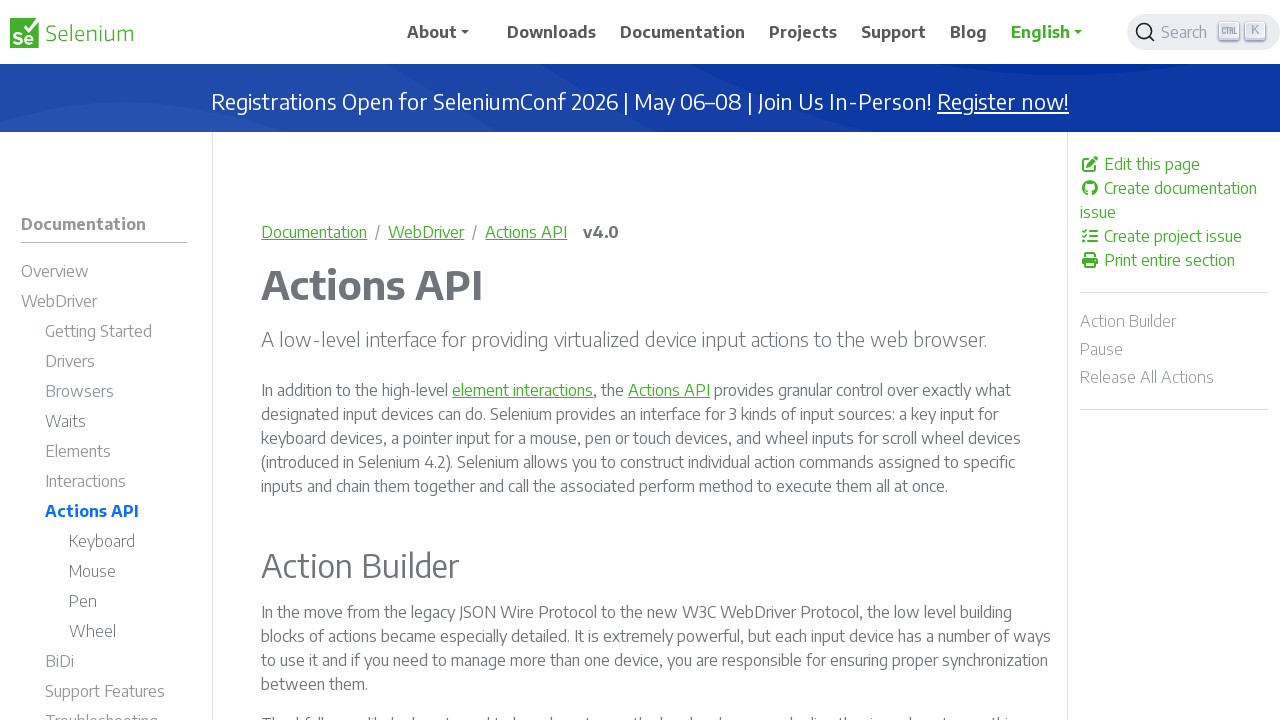

Clicked Wheel actions section at (128, 634) on #m-documentationwebdriveractions_apiwheel-li
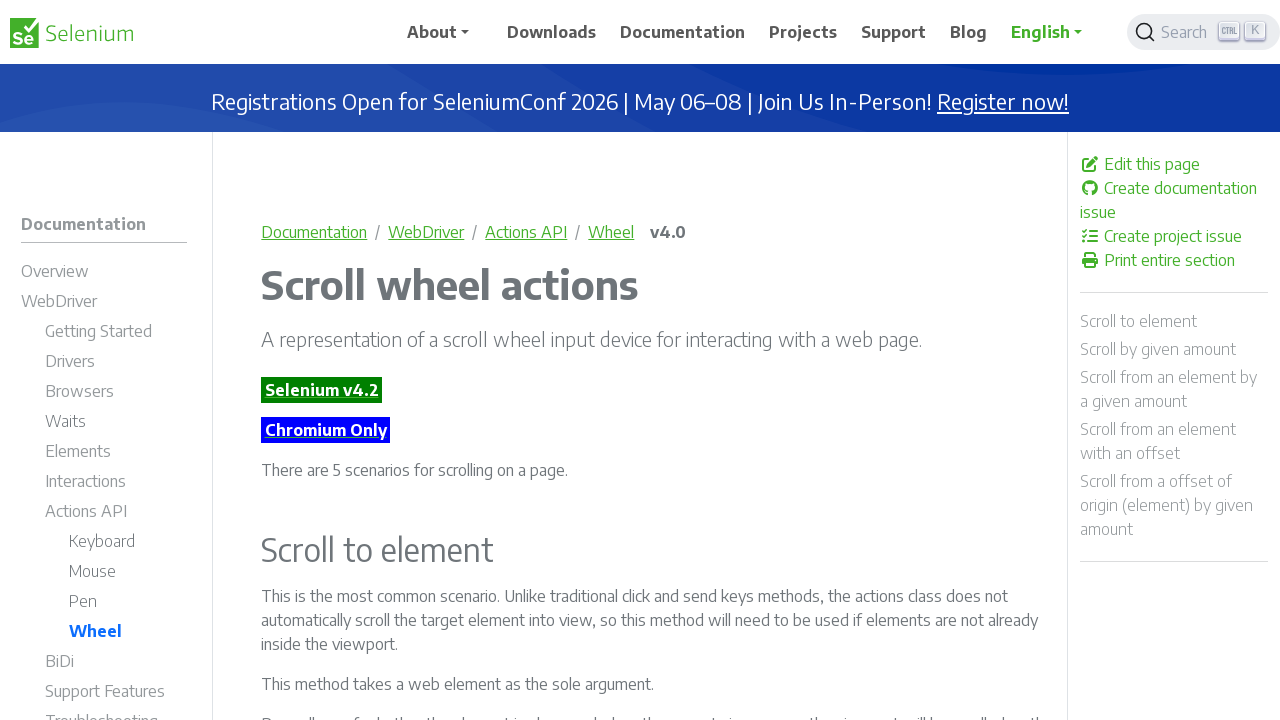

Scrolled down 2900 pixels using mouse wheel
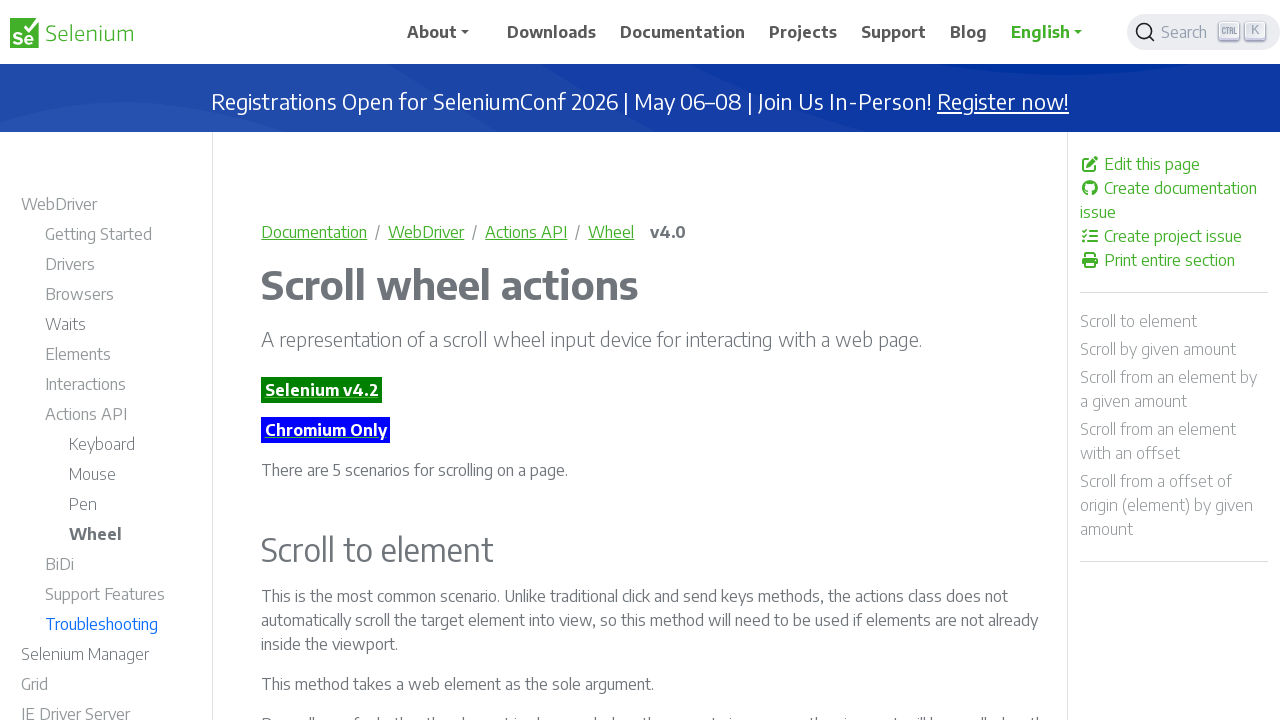

Scrolled to 'Scroll from a offset of origin (element) by given amount' element
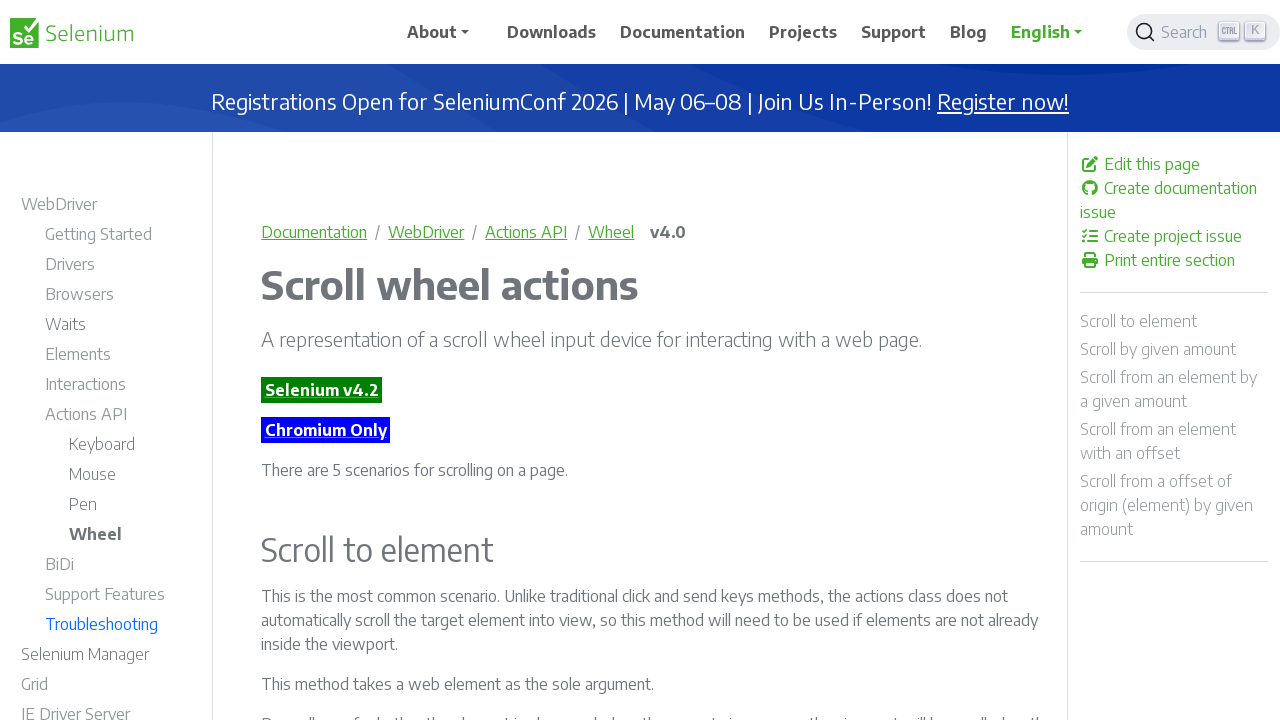

Located code block element for horizontal scrolling
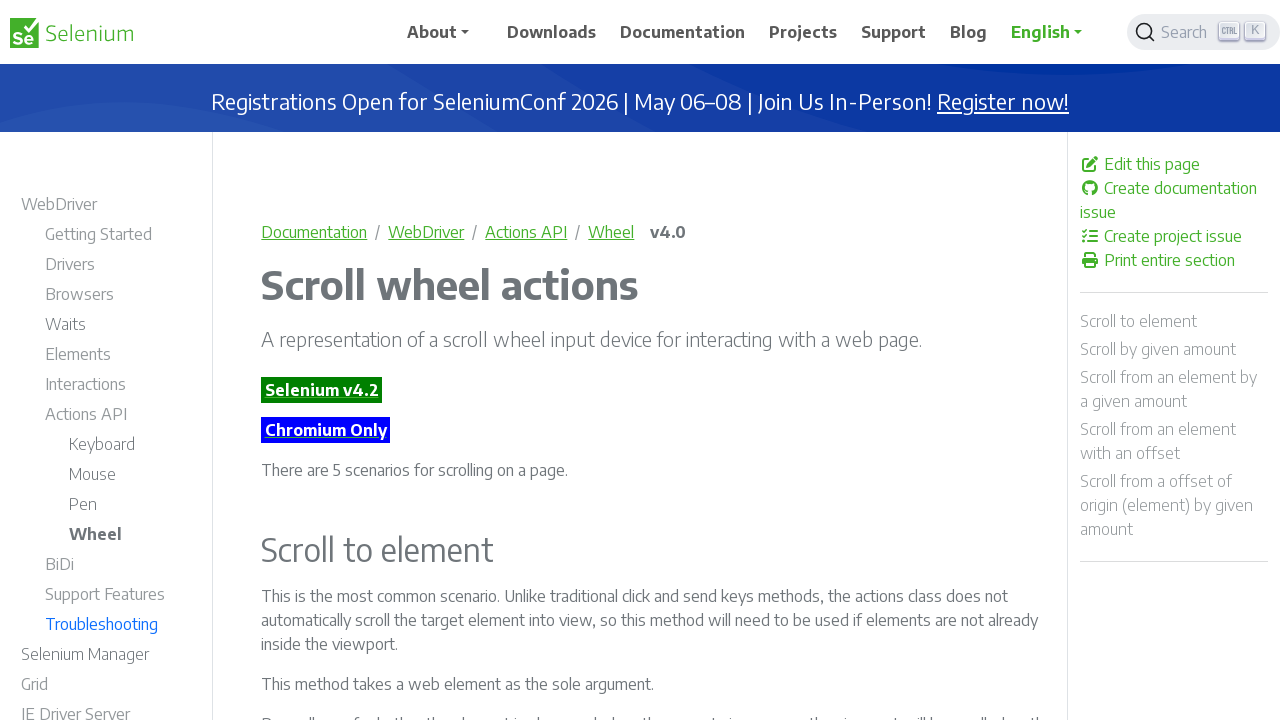

Scrolled horizontally 300 pixels within the code block element
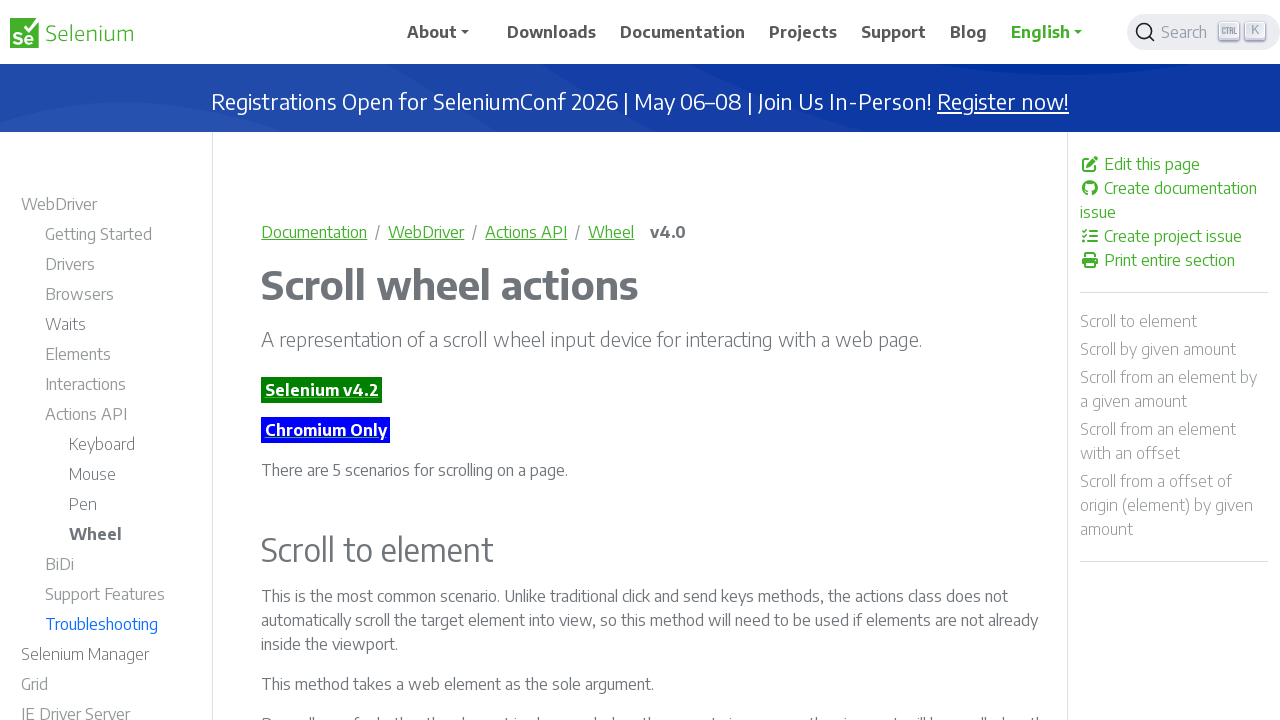

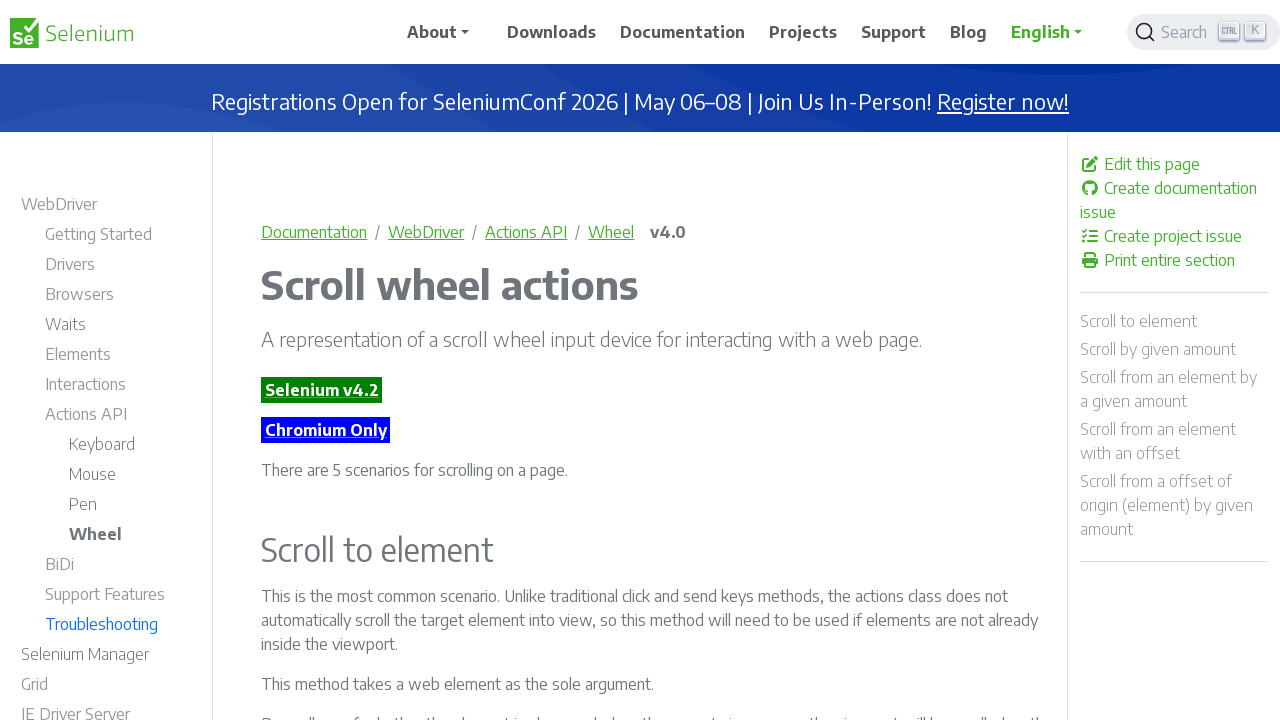